Tests keyboard navigation by clicking login link and pressing Tab key

Starting URL: https://redmine.org/

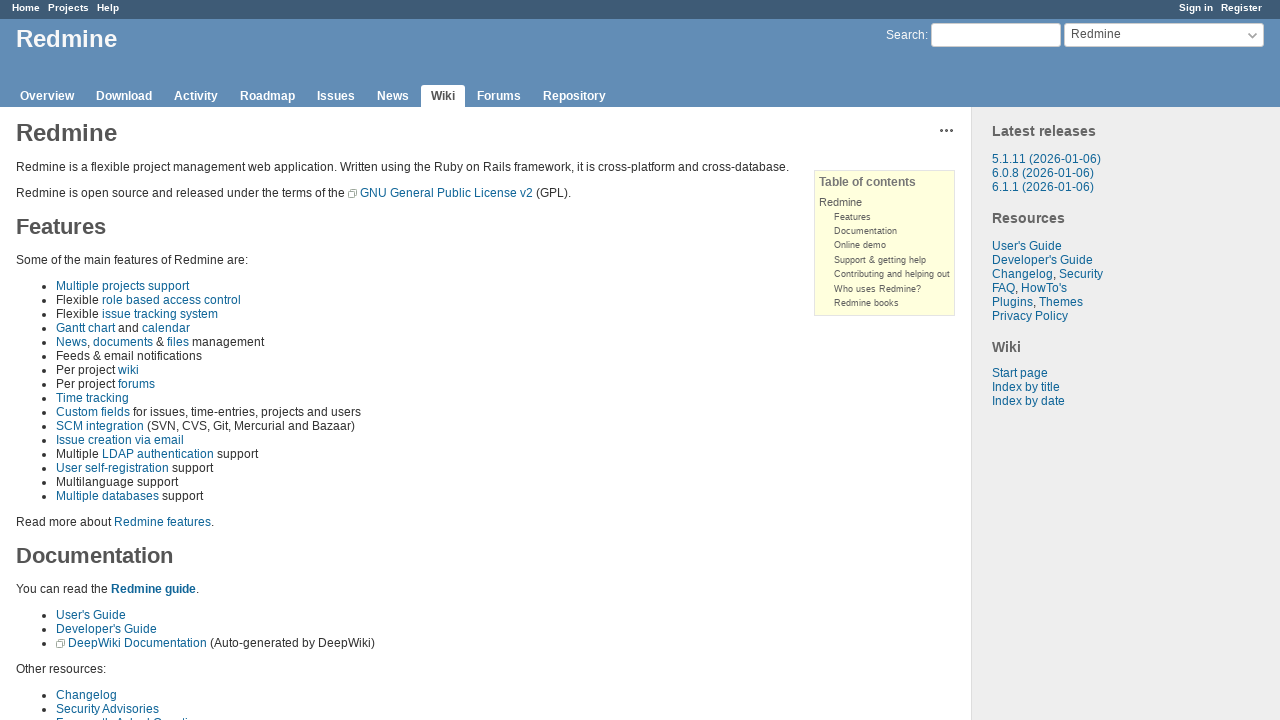

Waited 5 seconds for page to load
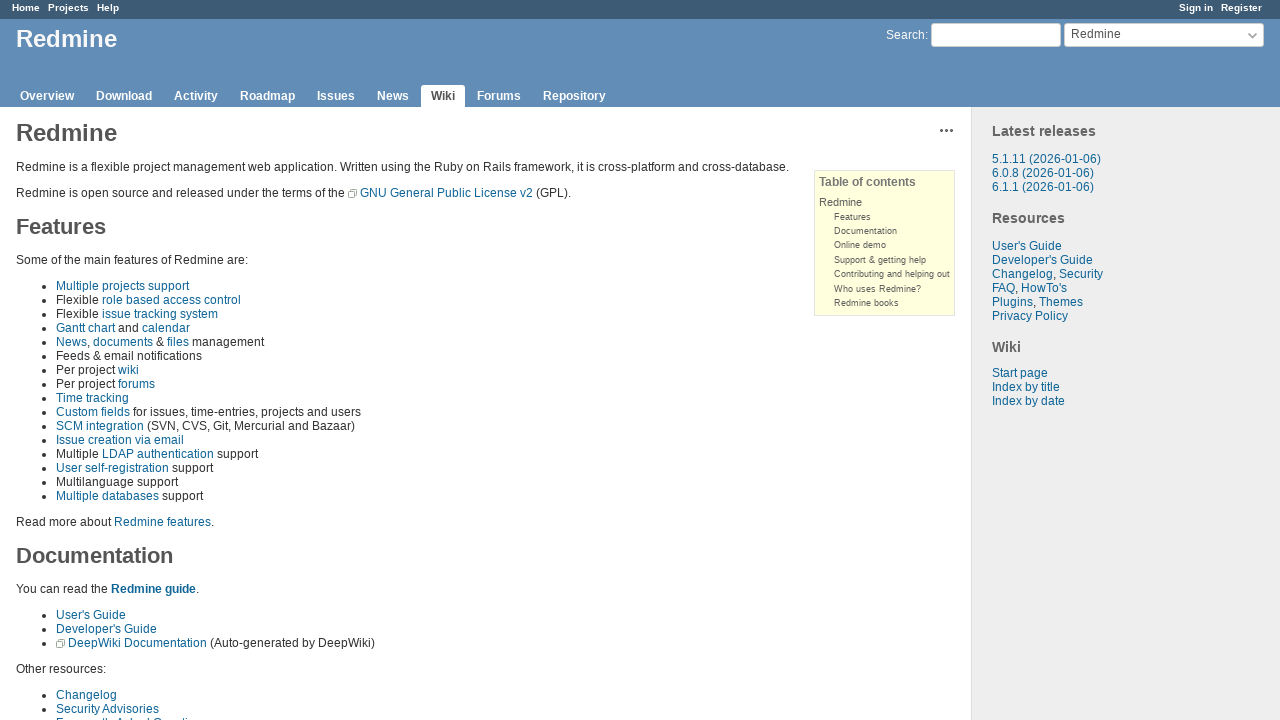

Clicked login link at (1196, 8) on .login
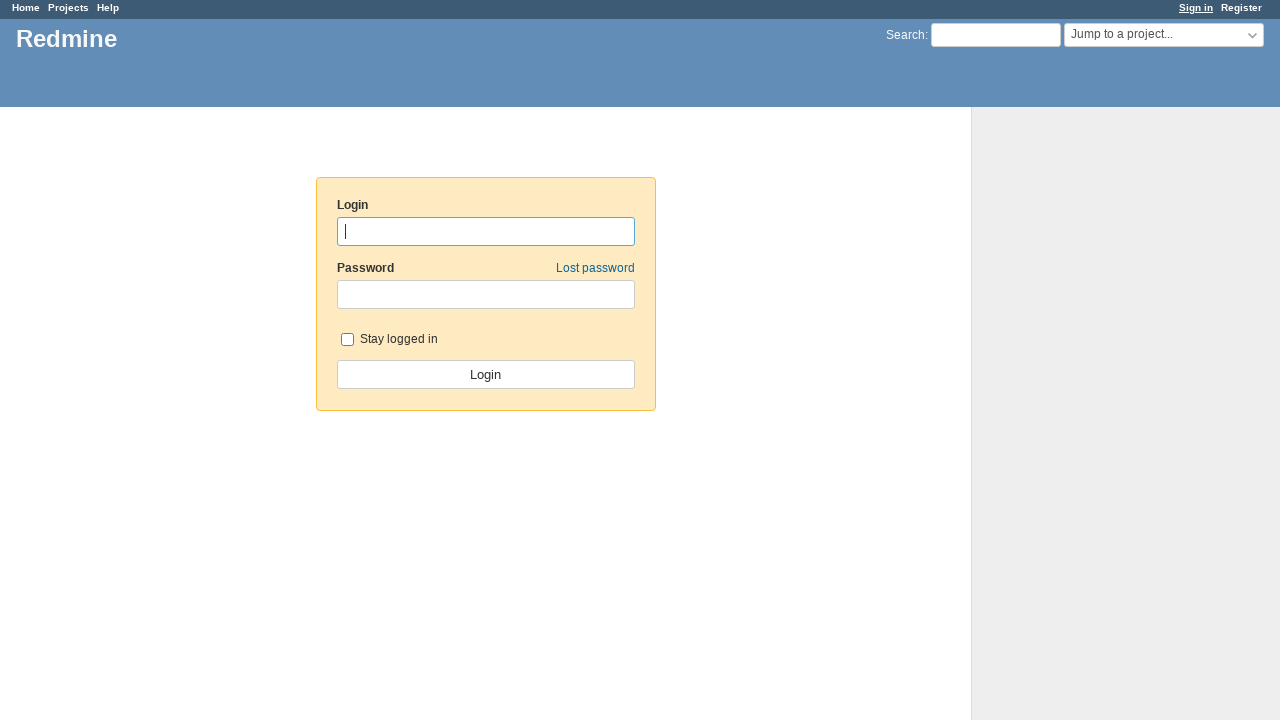

Waited 2 seconds before keyboard navigation
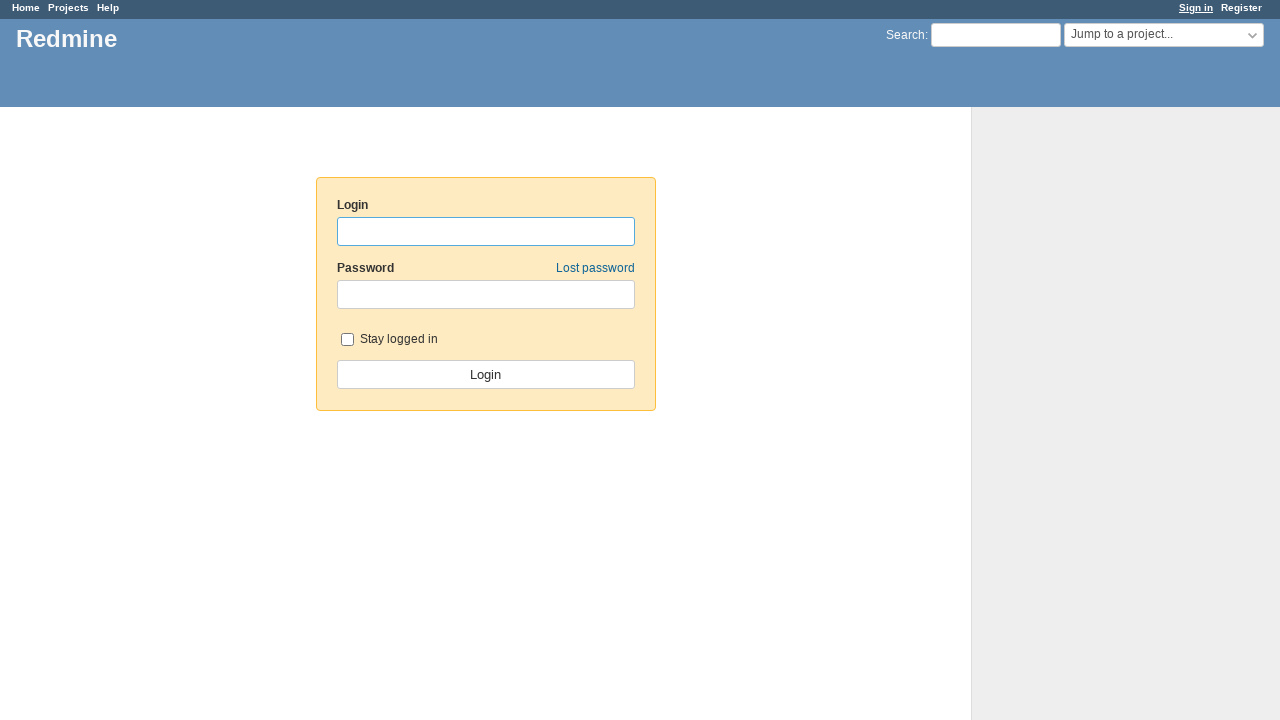

Pressed Tab key for keyboard navigation
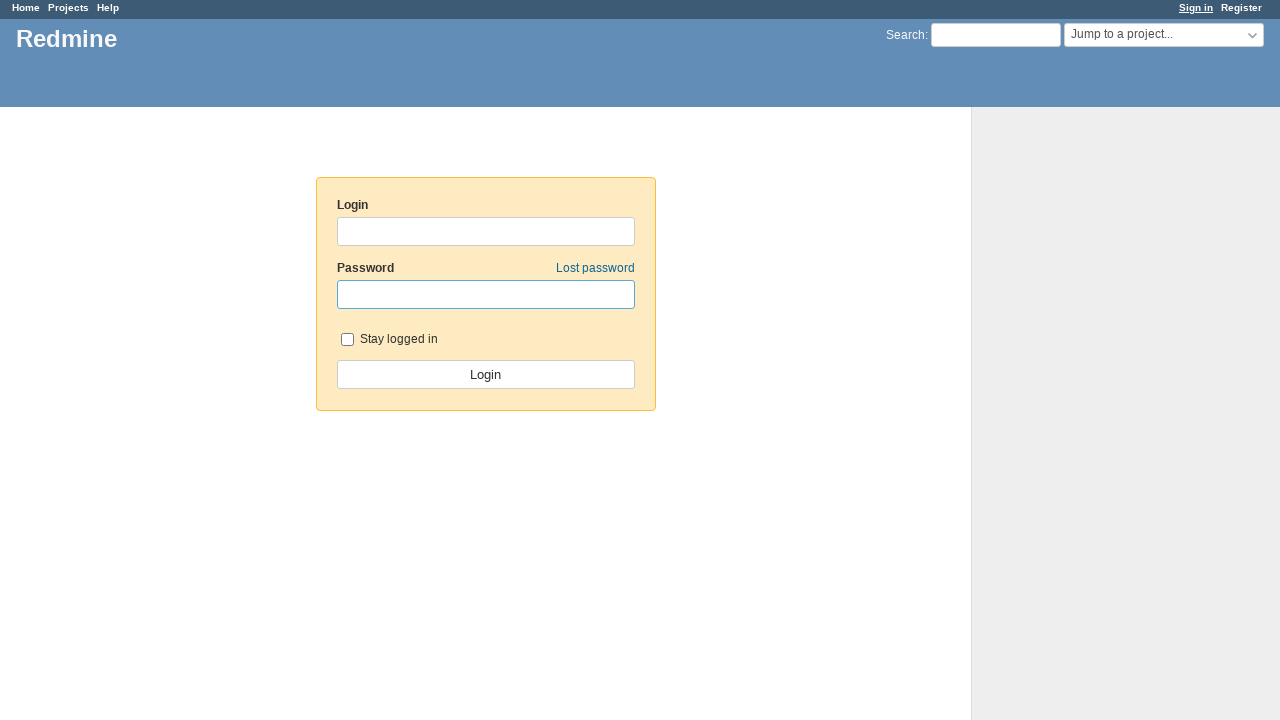

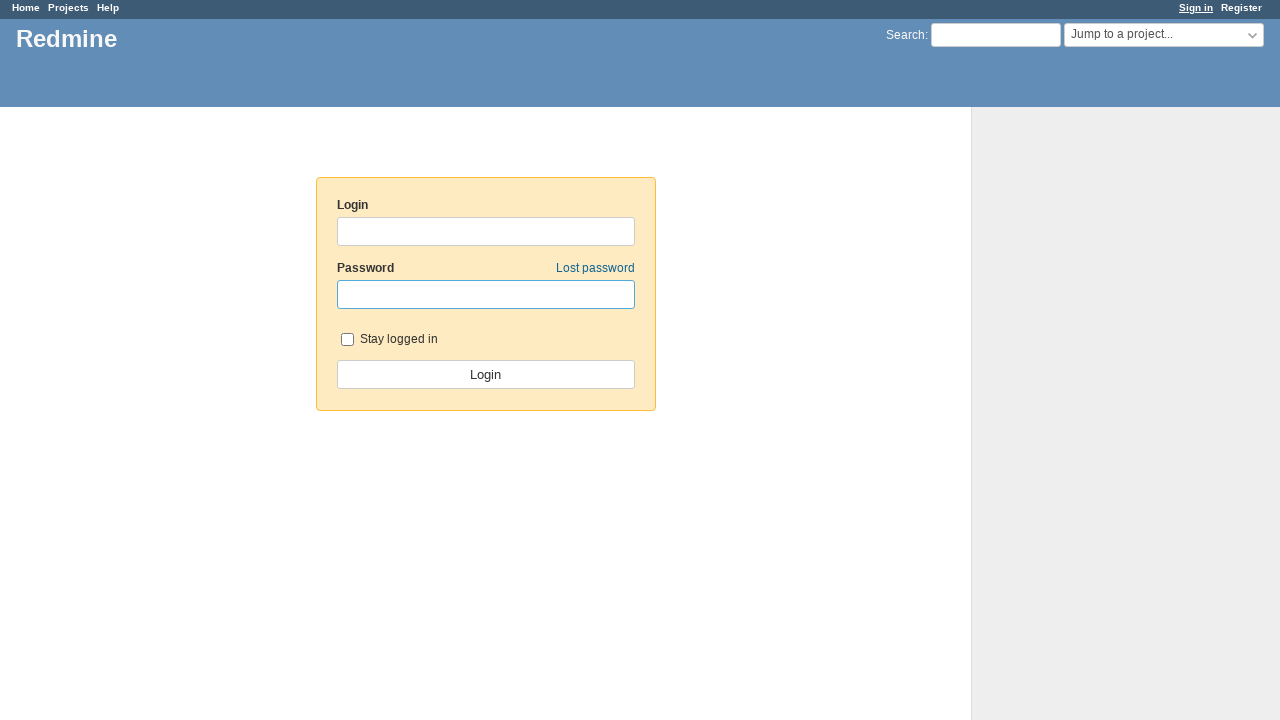